Tests drag and drop using click-and-hold, move to element, then release sequence

Starting URL: https://seleniumui.moderntester.pl/droppable.php

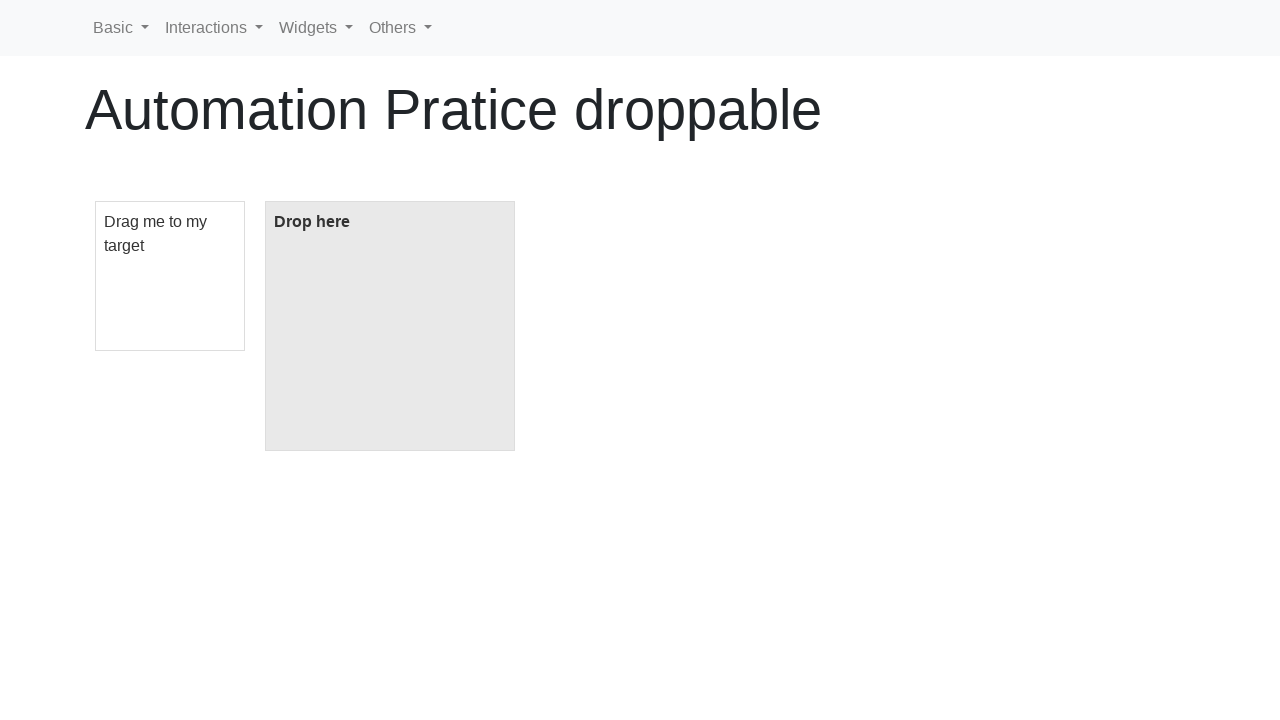

Located draggable element
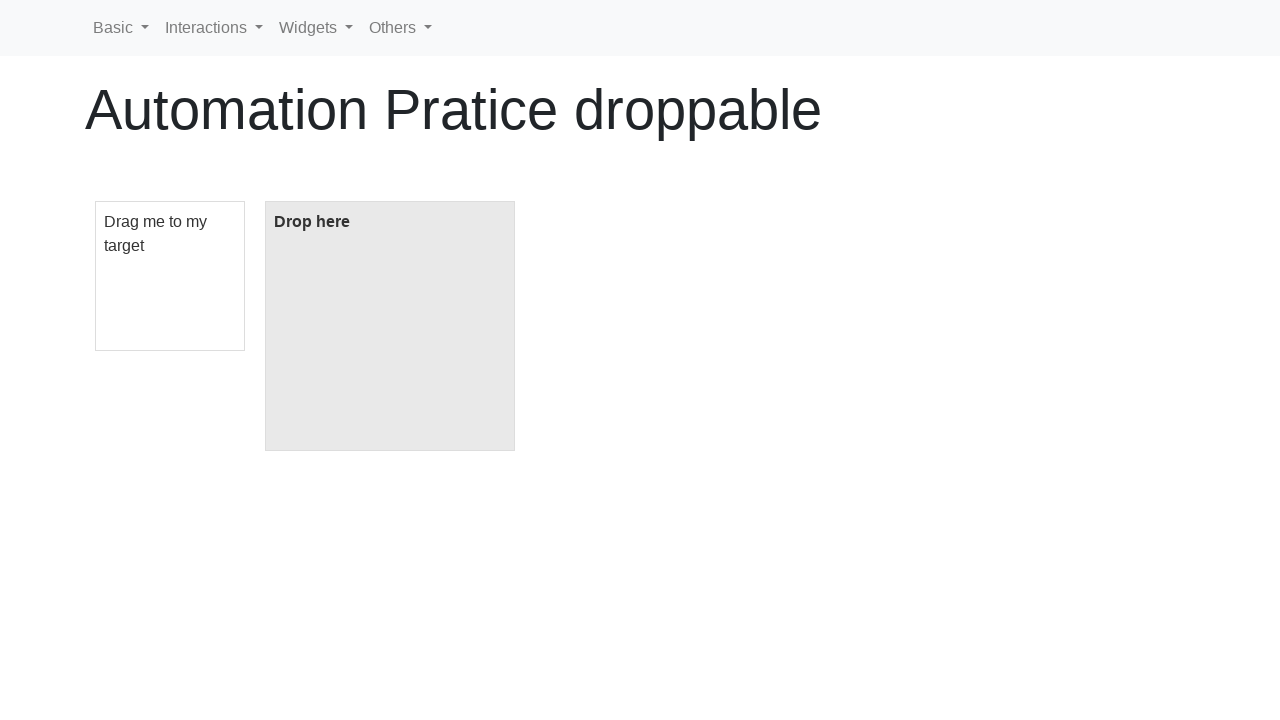

Located droppable element
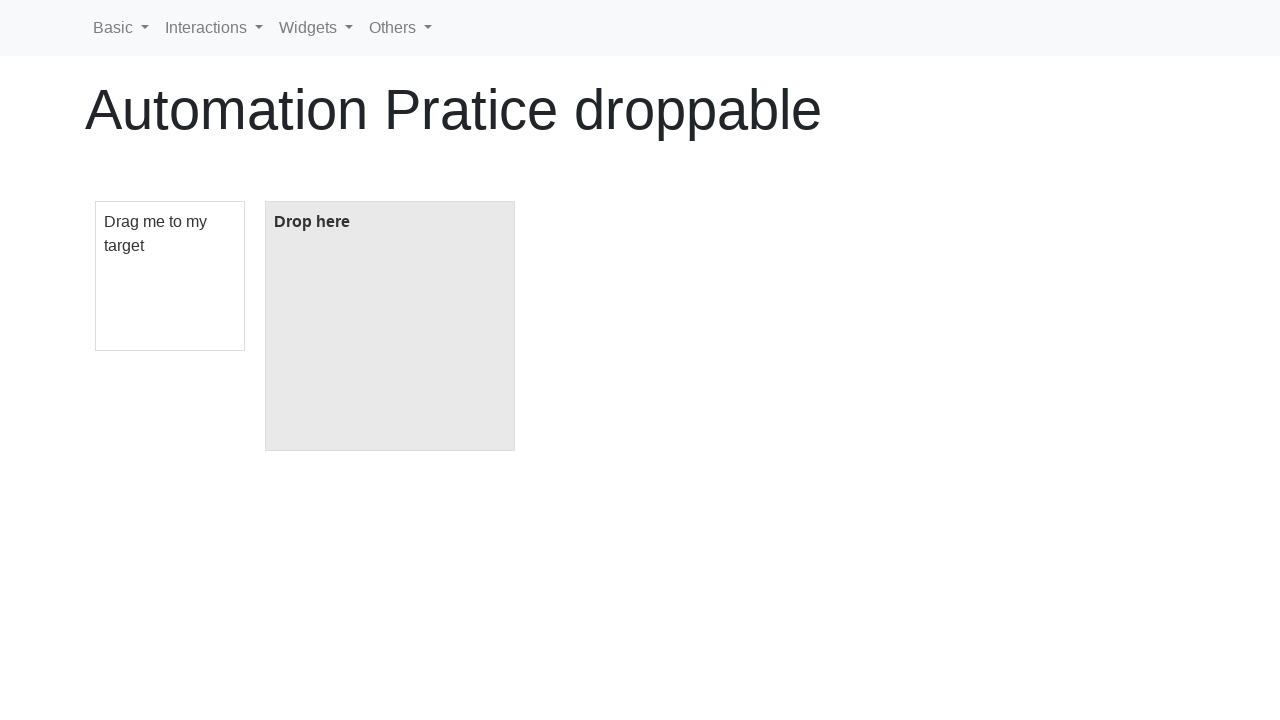

Hovered over draggable element at (170, 276) on #draggable
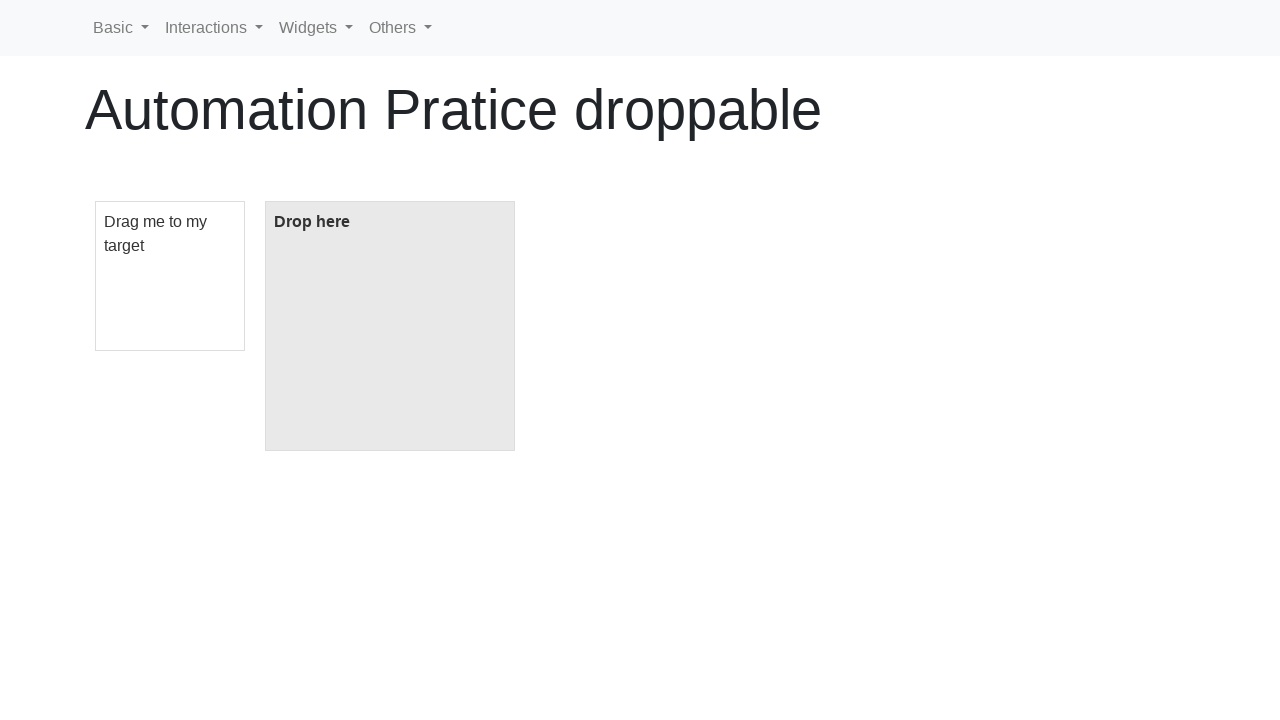

Pressed mouse button down on draggable element at (170, 276)
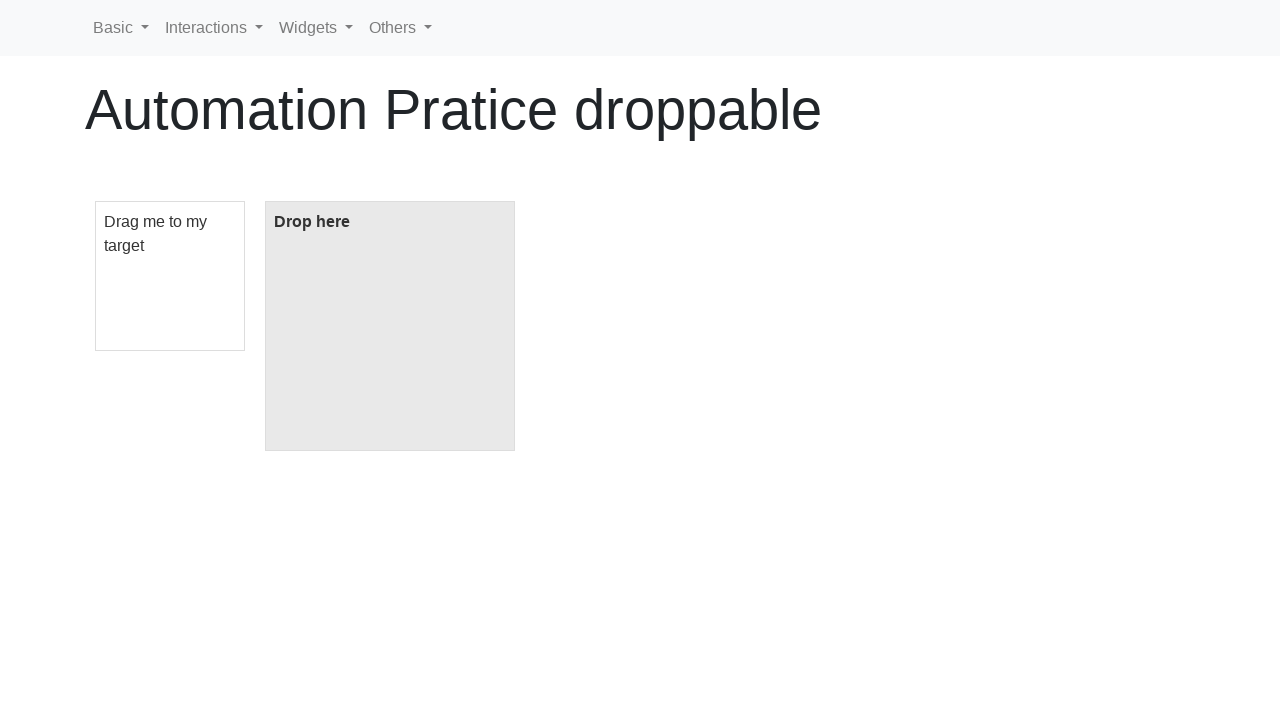

Moved mouse to droppable element at (390, 326) on #droppable
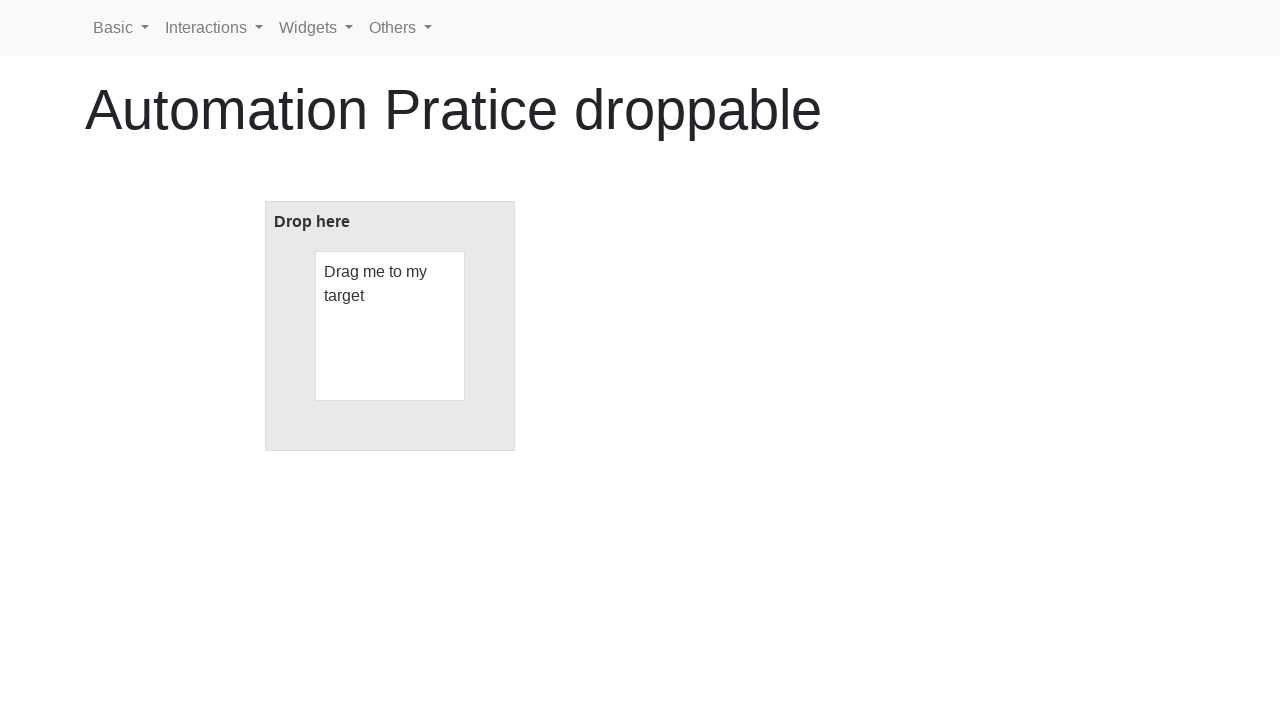

Released mouse button to complete drag and drop at (390, 326)
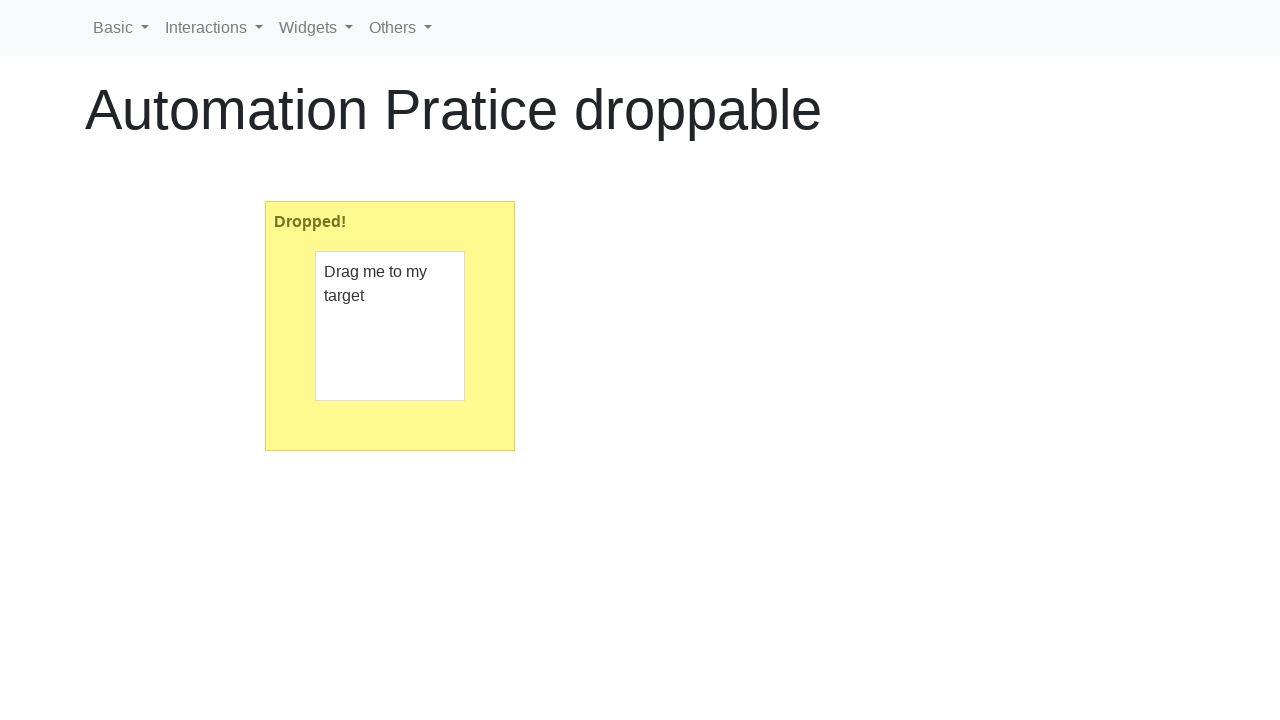

Verified drop was successful - droppable element text is 'Dropped!'
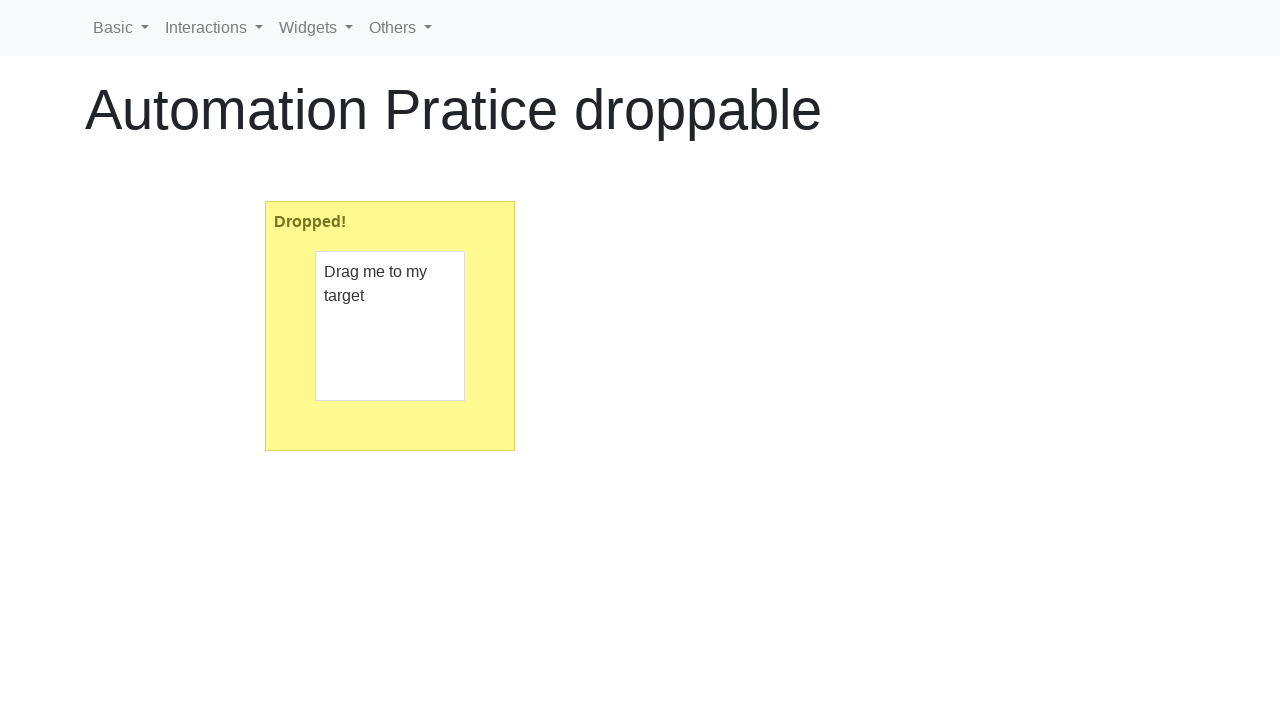

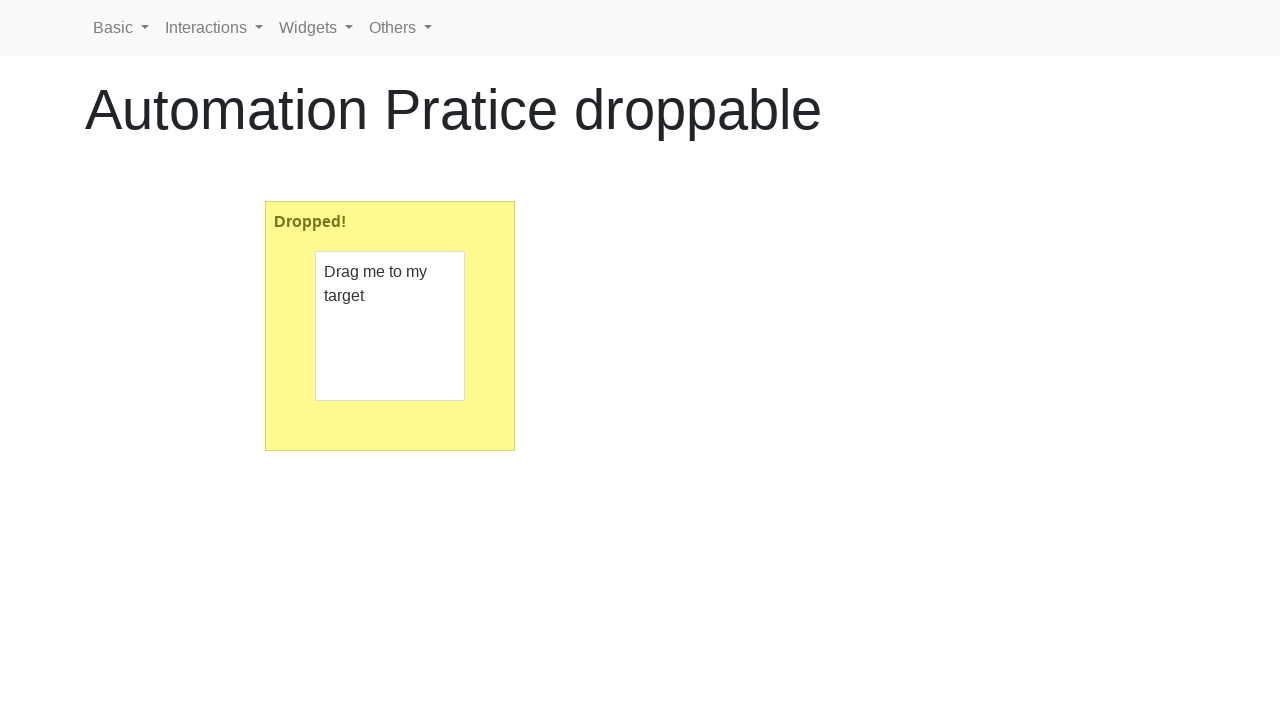